Tests that a landing page displays a "create account" button and clicking it navigates to the registration page

Starting URL: https://practice.expandtesting.com/notes/app/

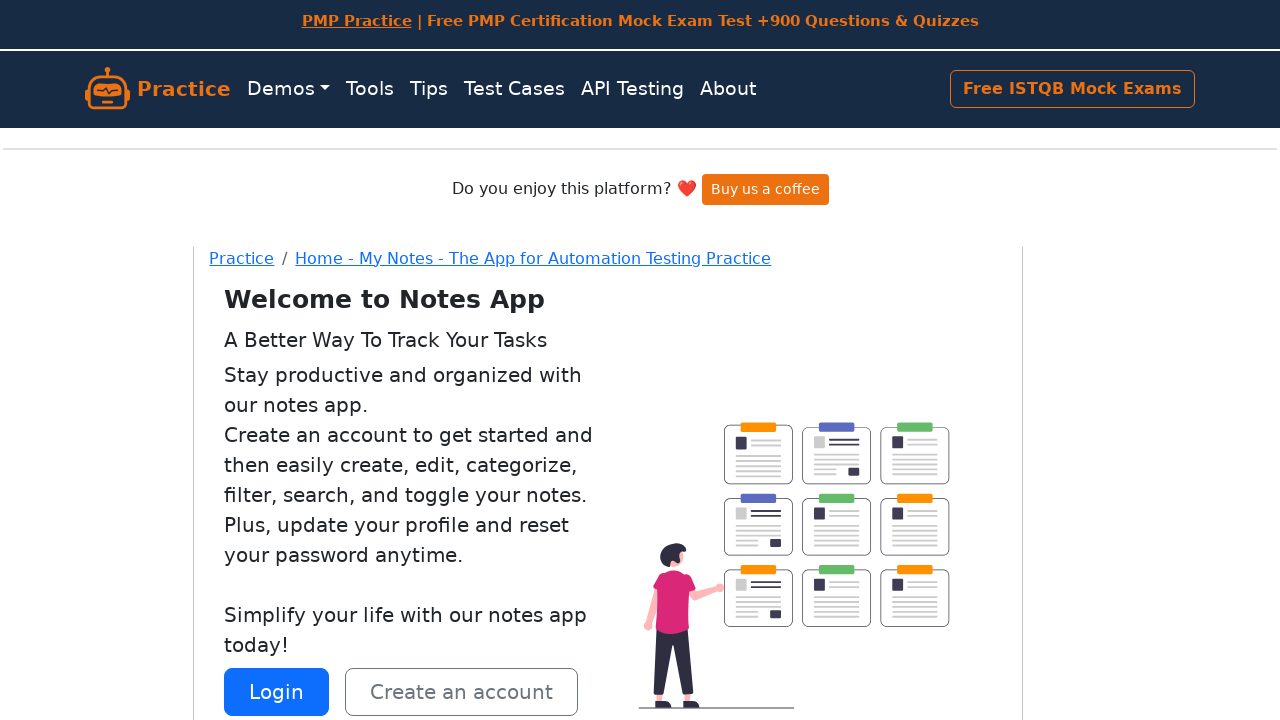

Create an account button is visible on the landing page
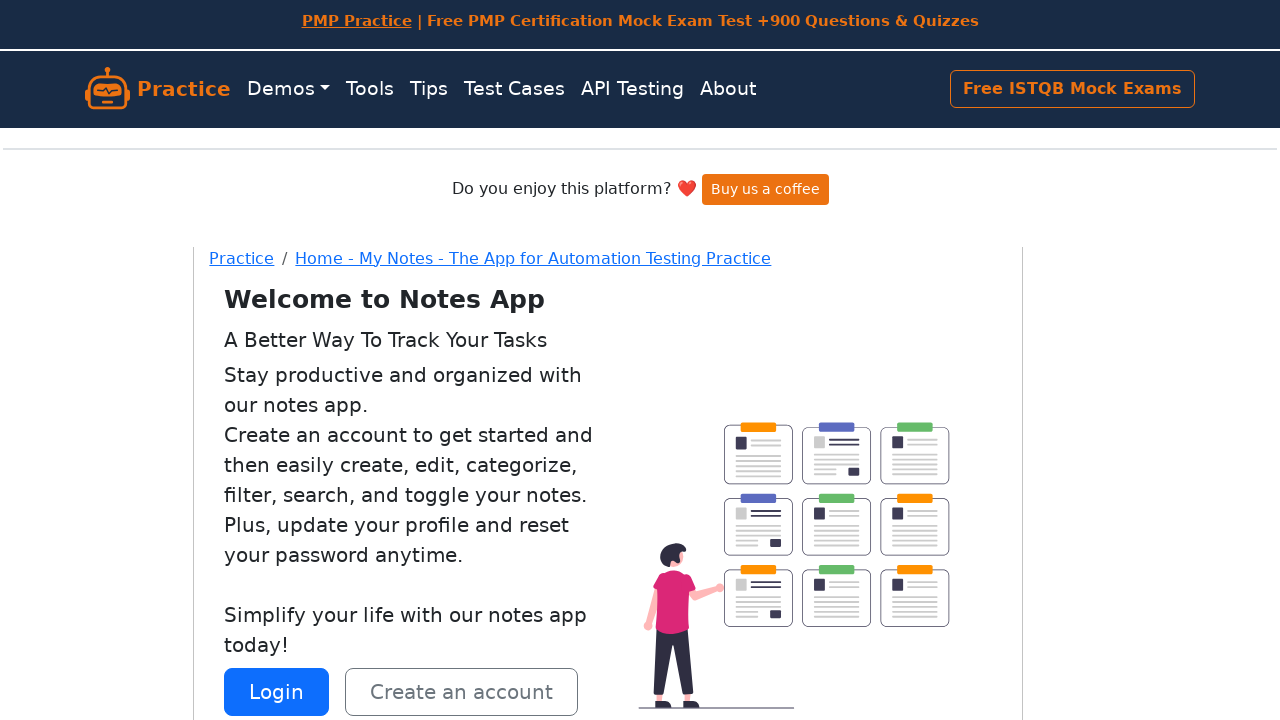

Clicked the create account button at (462, 692) on a:has-text('Create an account')
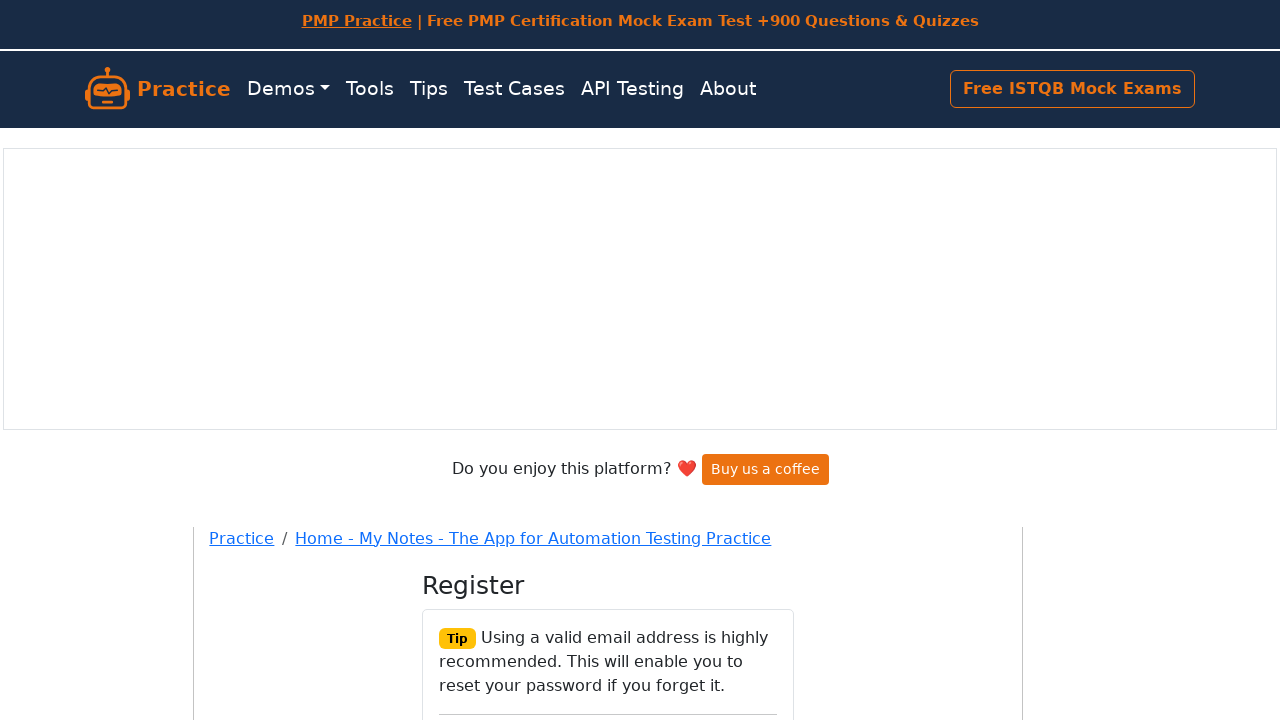

Successfully navigated to the registration page
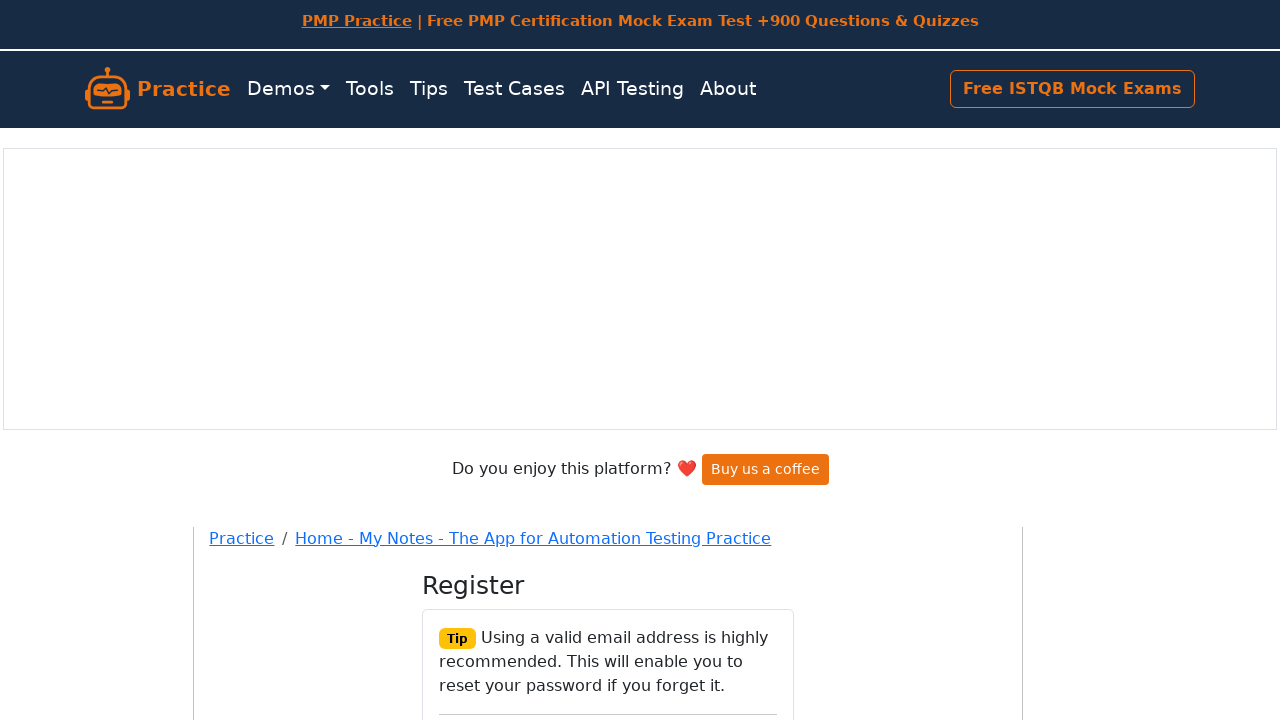

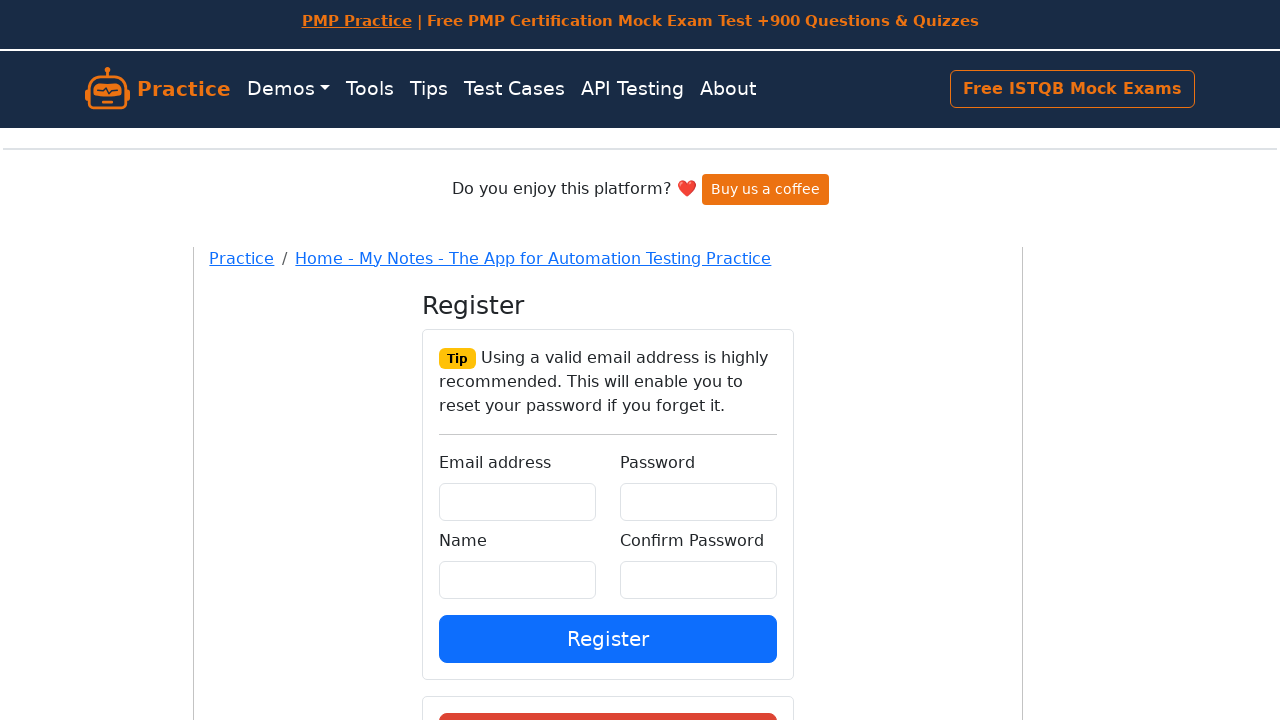